Tests the Greet-A-Cat page to verify the greeting message with all cats present.

Starting URL: https://cs1632.appspot.com/

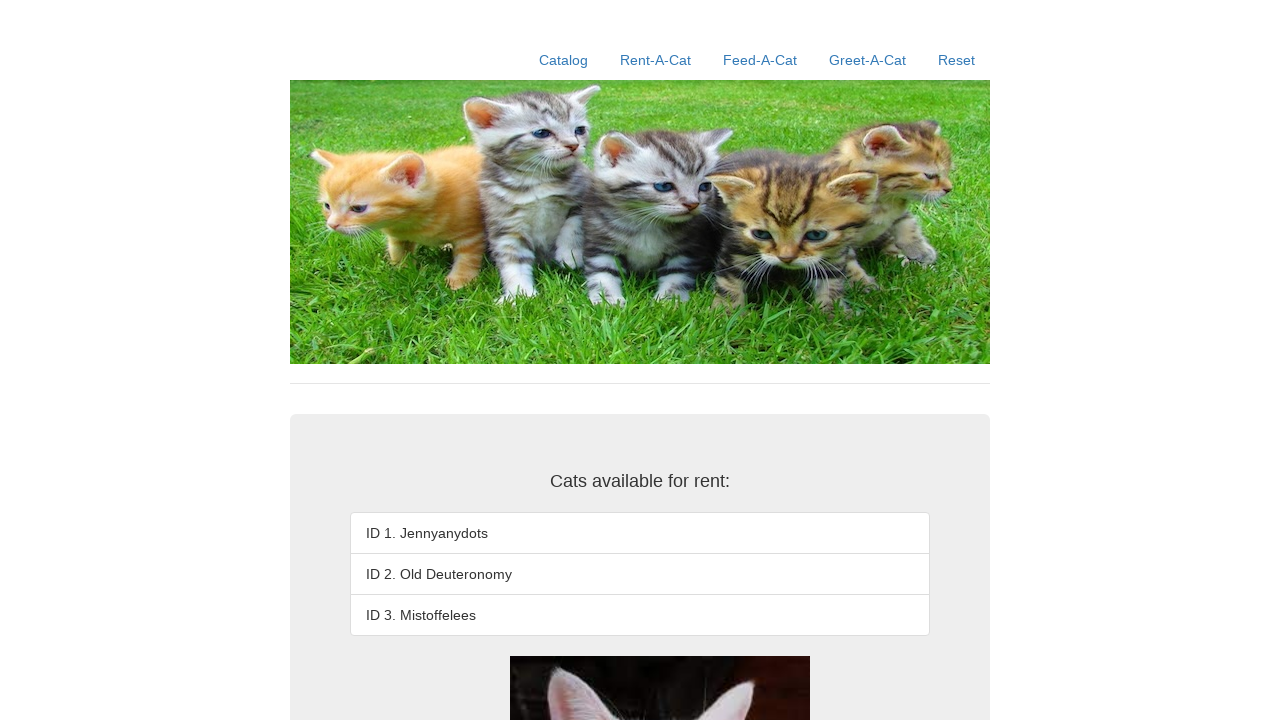

Reset cookie state for all three cats
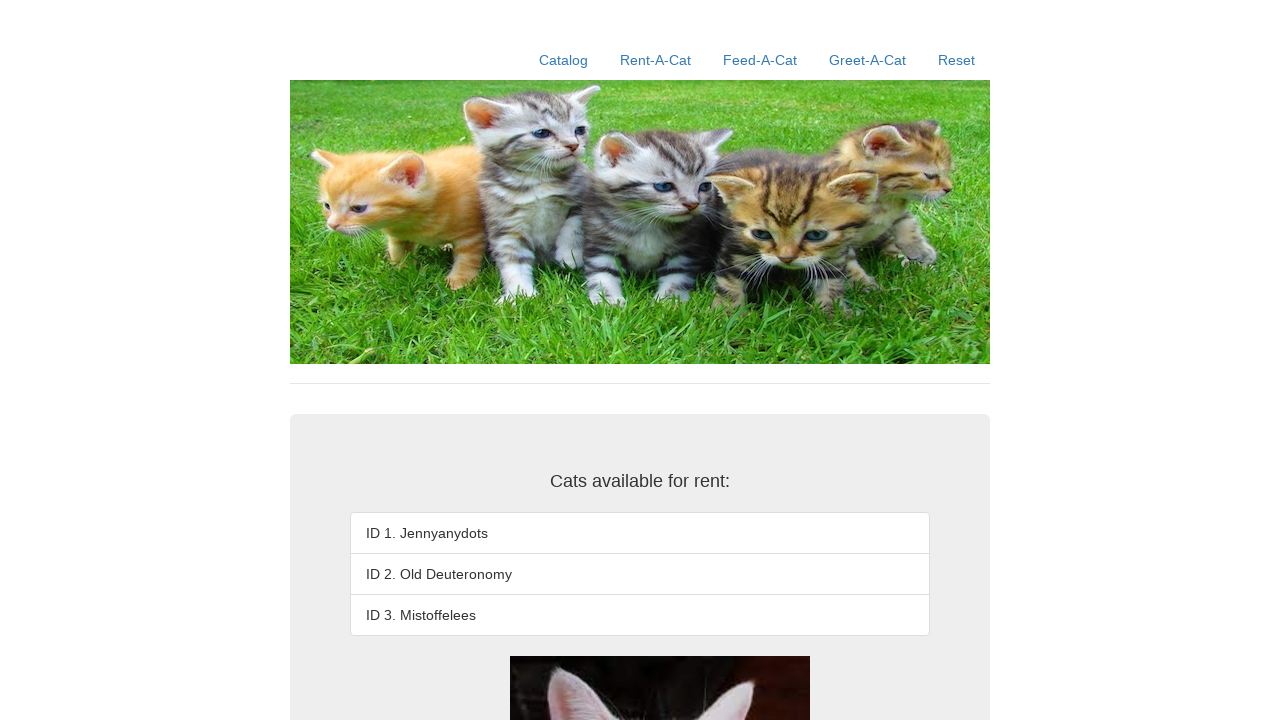

Navigated to Greet-A-Cat page at (868, 60) on text=Greet-A-Cat
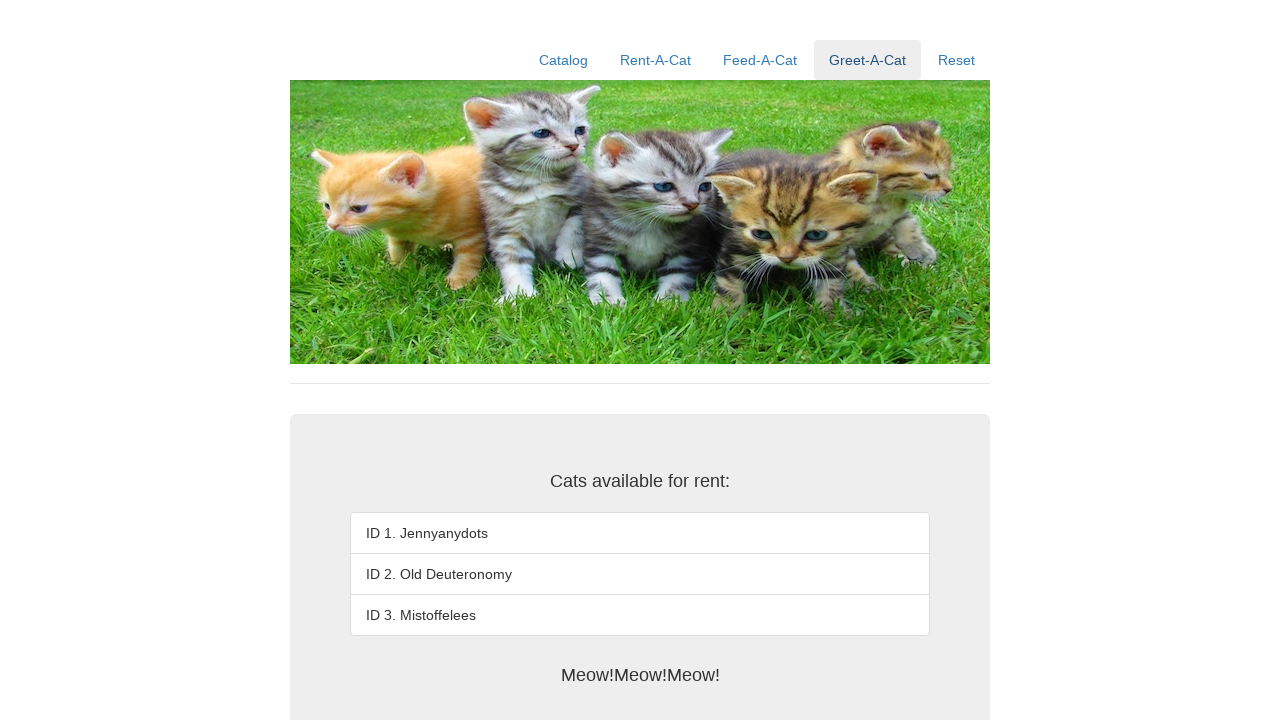

Greeting message loaded with all cats present
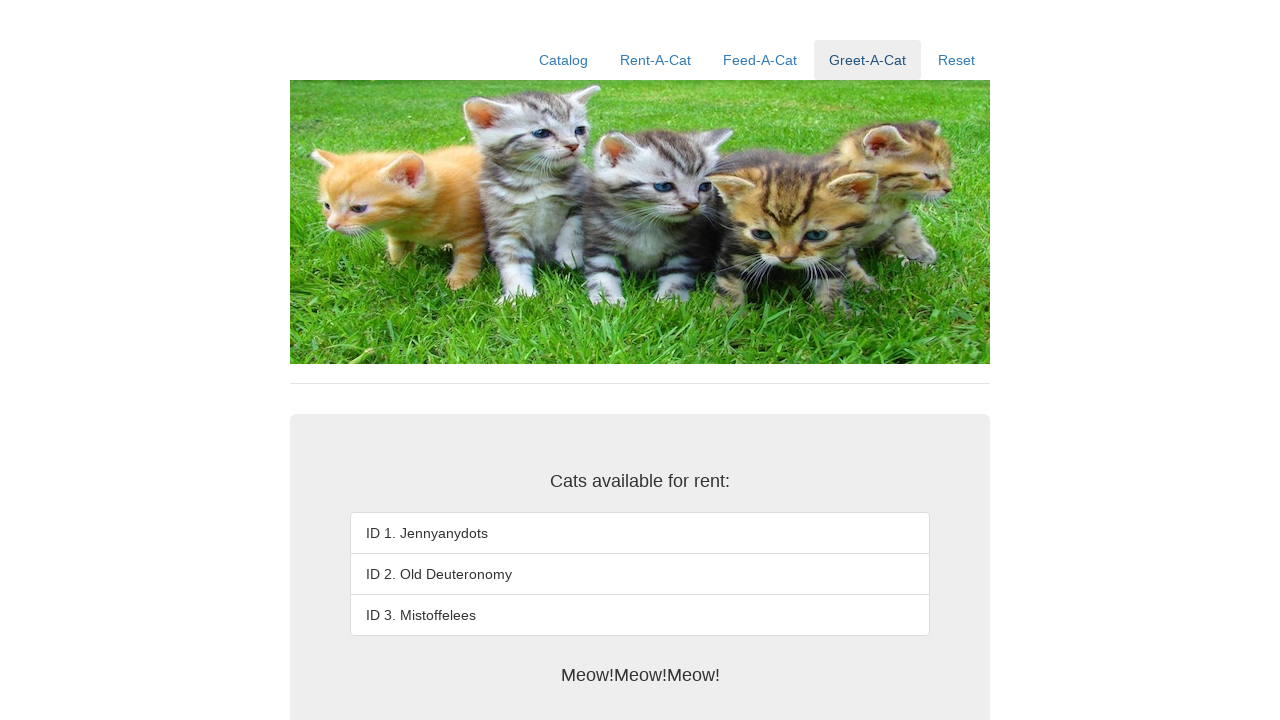

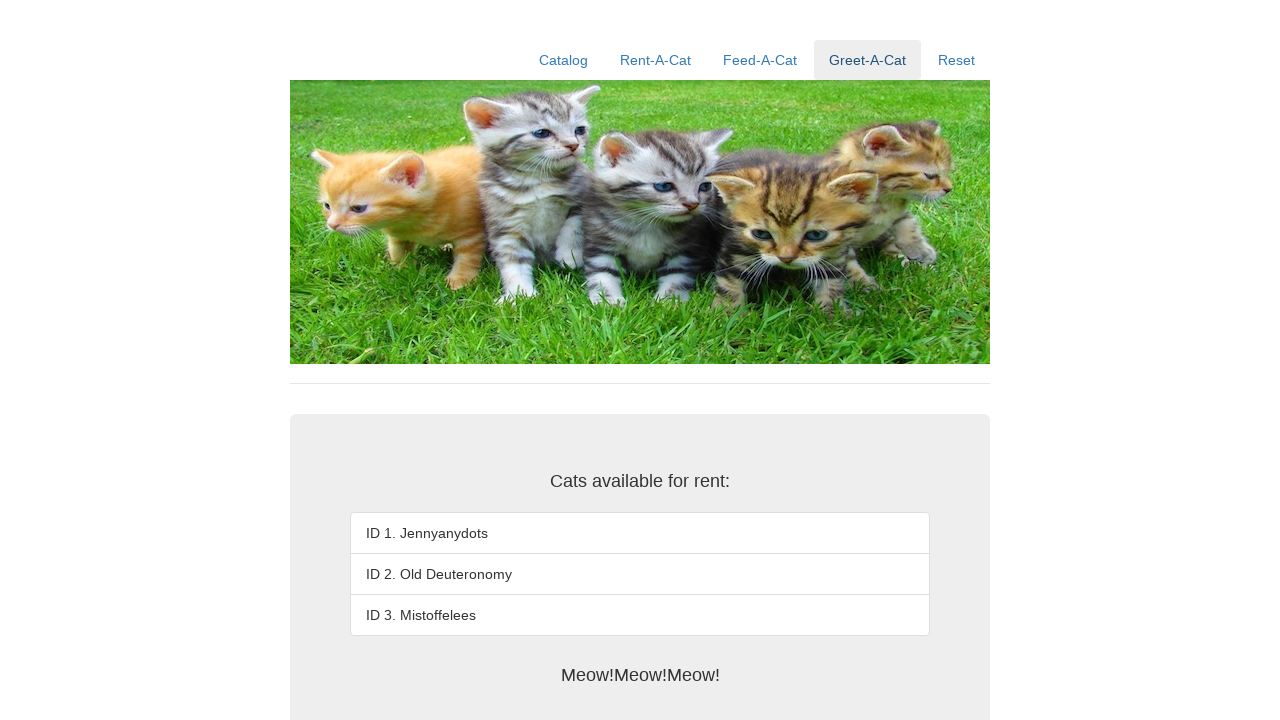